Tests mouse hover functionality by hovering over a dropdown button and then hovering over a dropdown menu item (Mobiles)

Starting URL: https://testautomationpractice.blogspot.com/

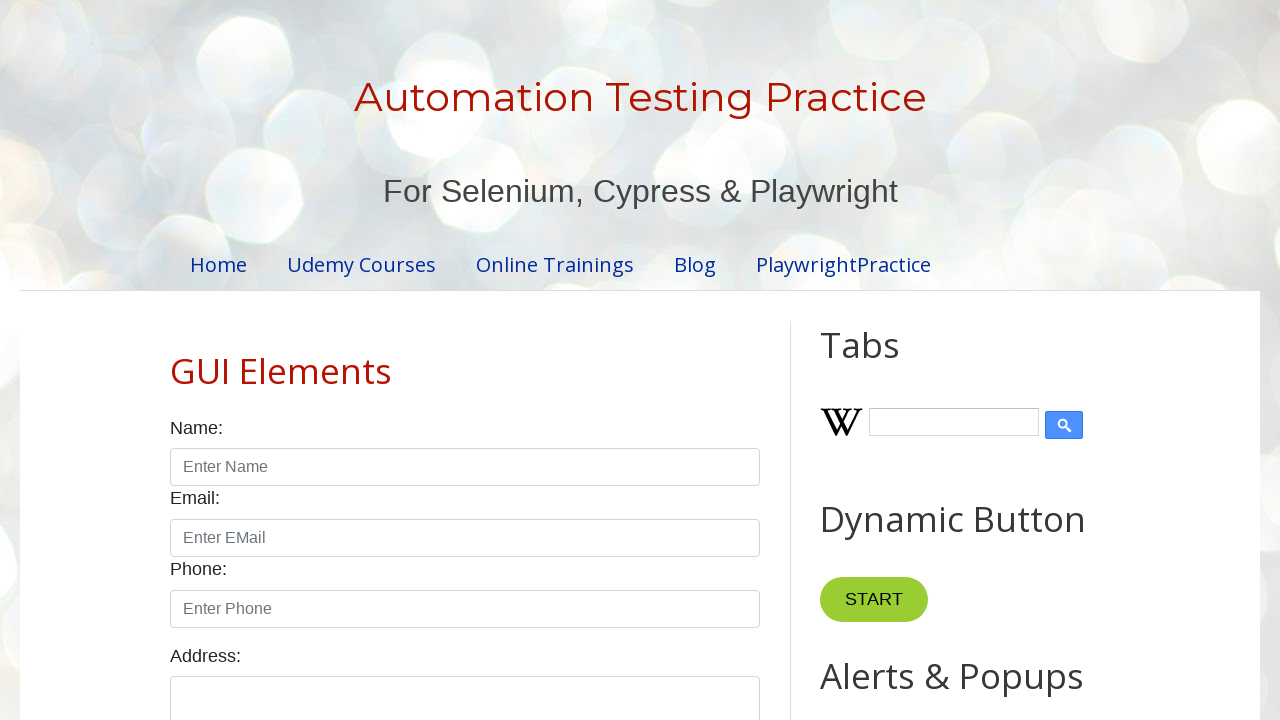

Navigated to test automation practice website
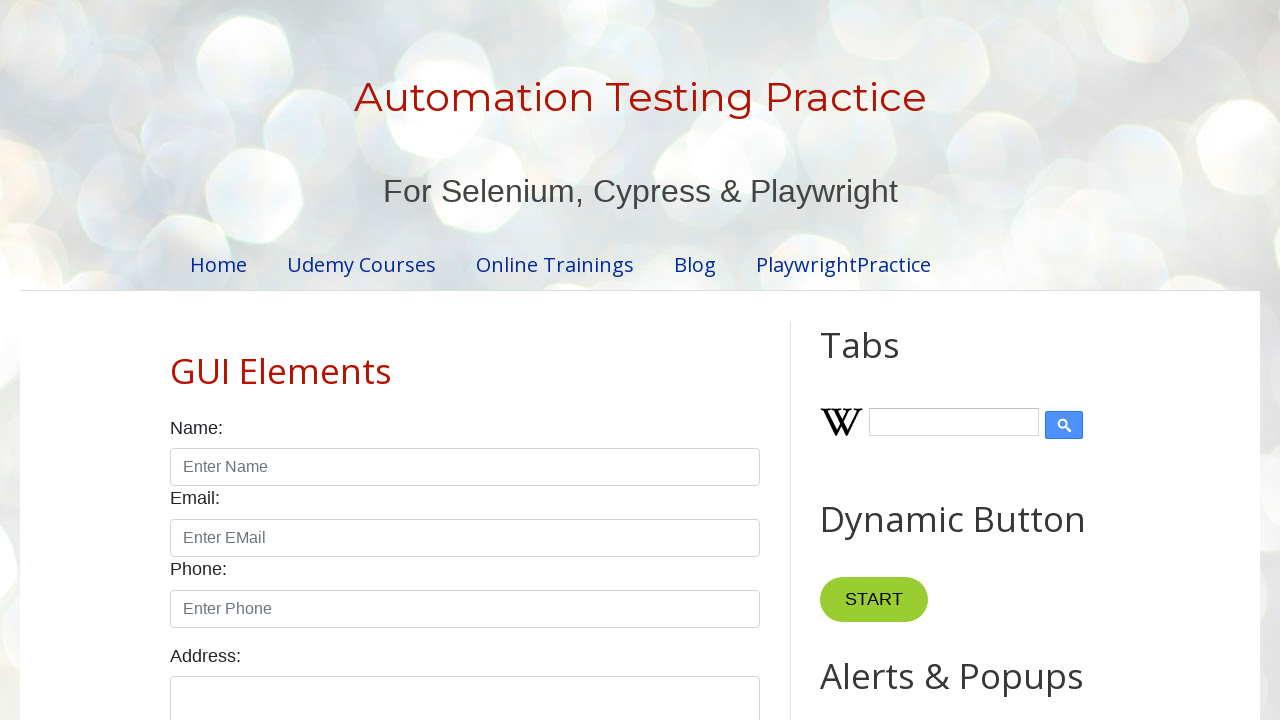

Hovered over dropdown button to reveal menu at (868, 360) on button.dropbtn
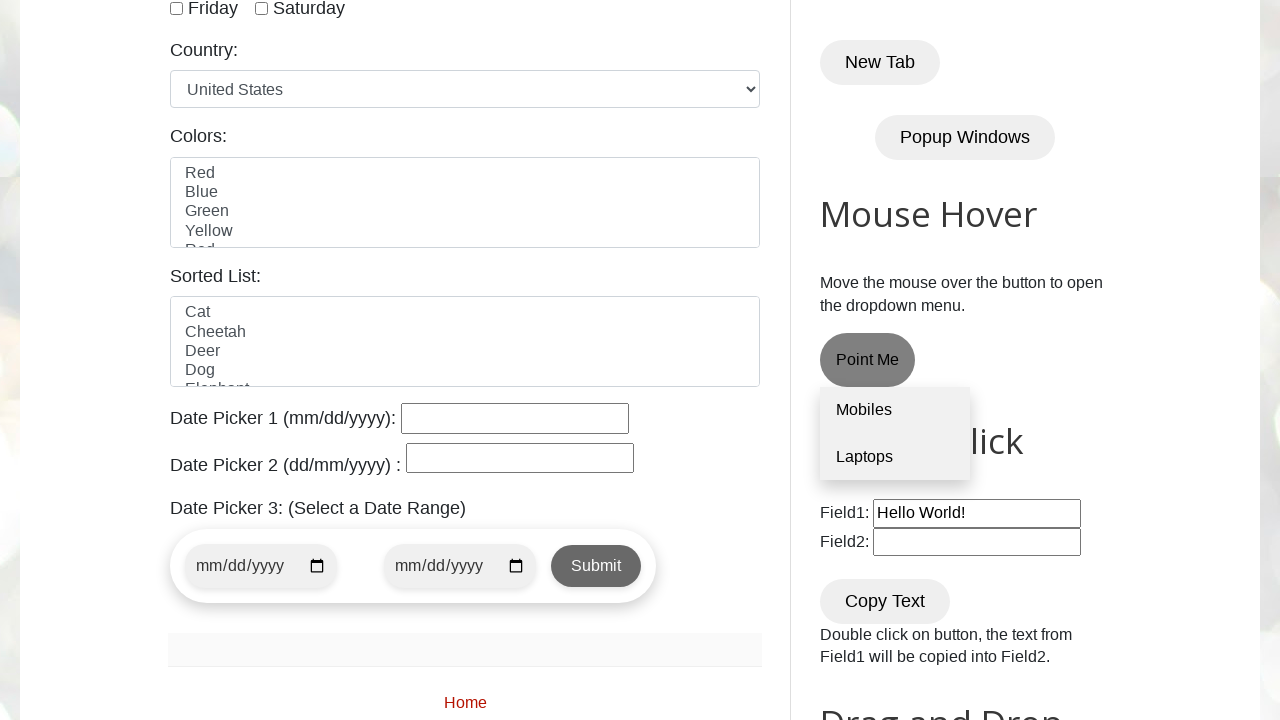

Hovered over Mobiles option in dropdown menu at (895, 411) on div.dropdown-content a:has-text('Mobiles')
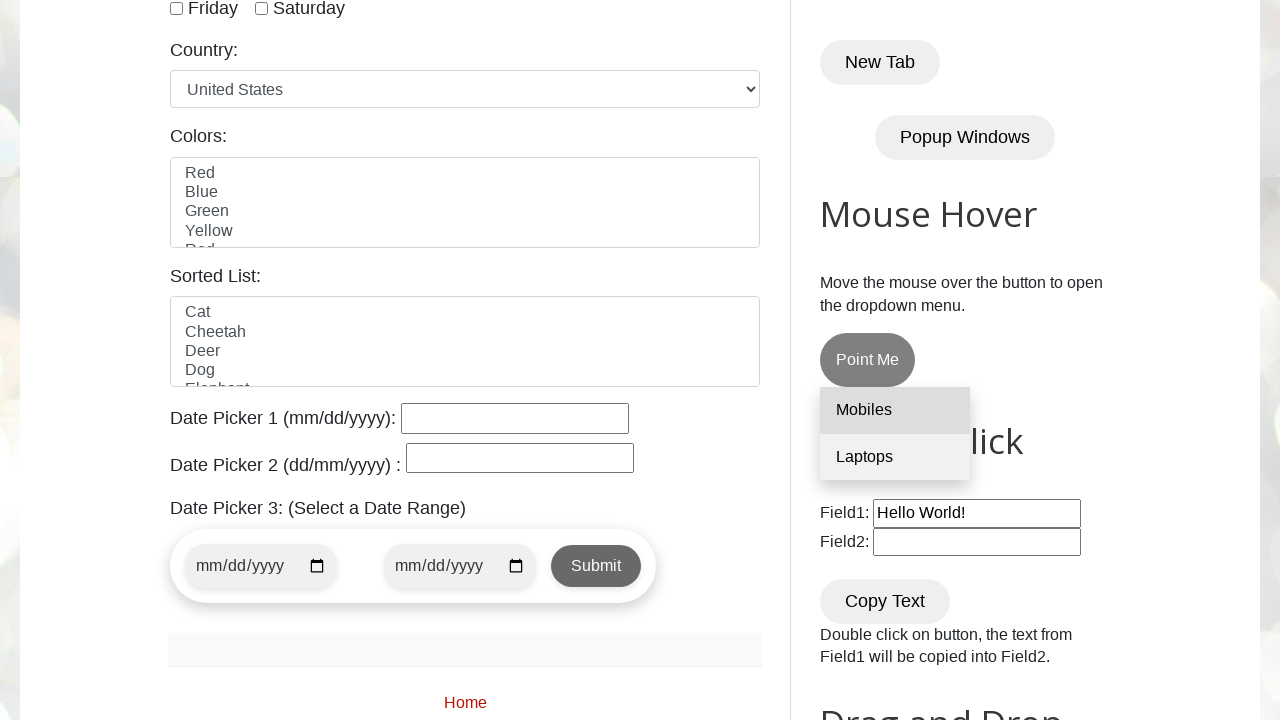

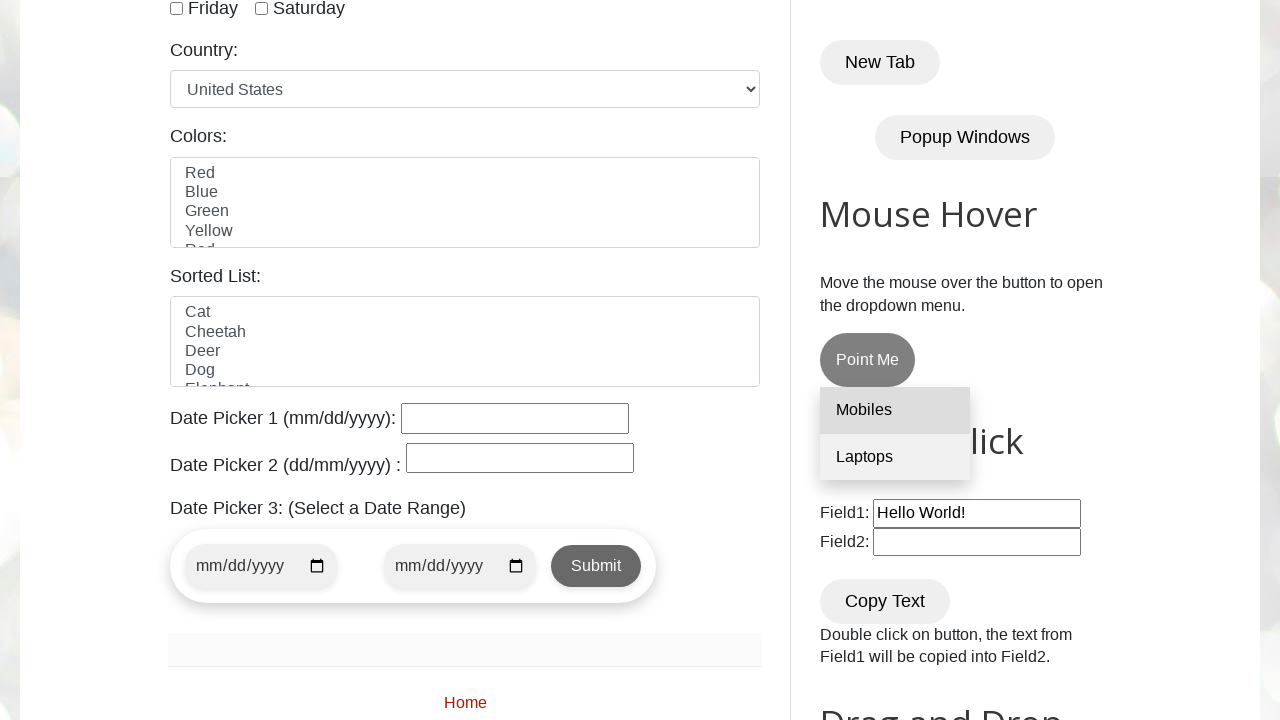